Tests simple alert handling by clicking an alert button, switching to the alert, and accepting it

Starting URL: https://testautomationpractice.blogspot.com/

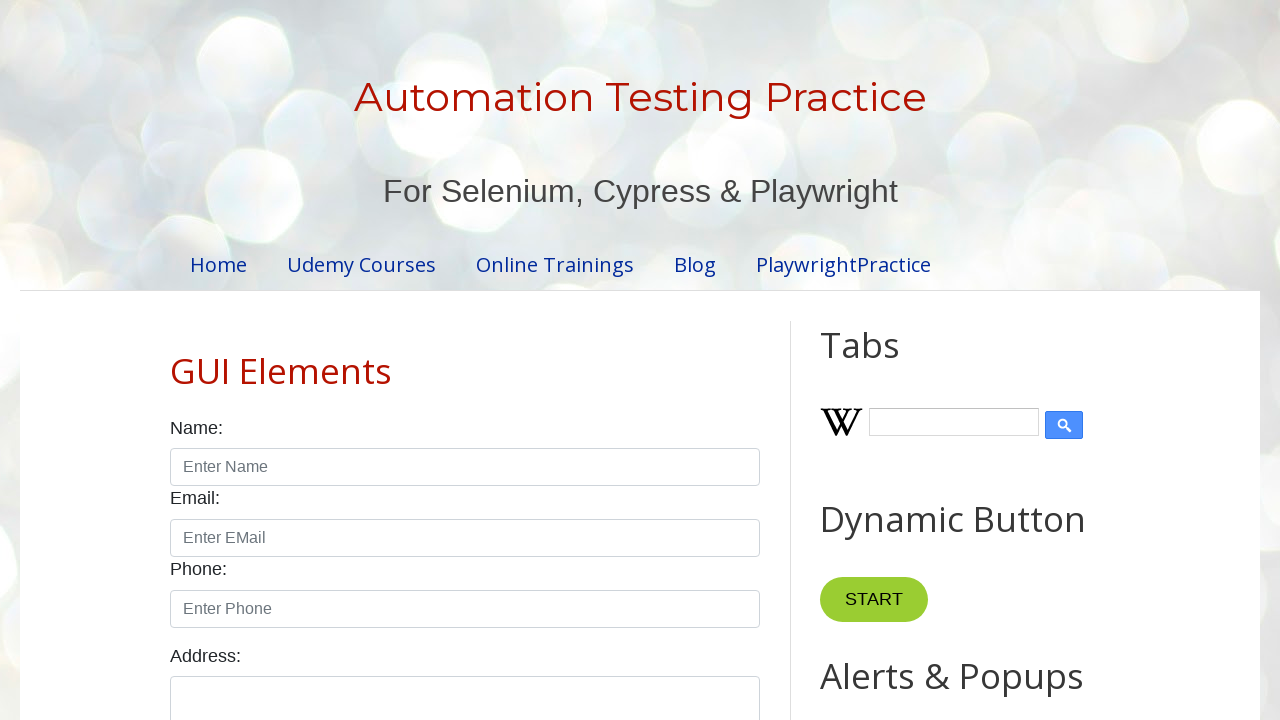

Clicked alert button to trigger simple alert at (888, 361) on #alertBtn
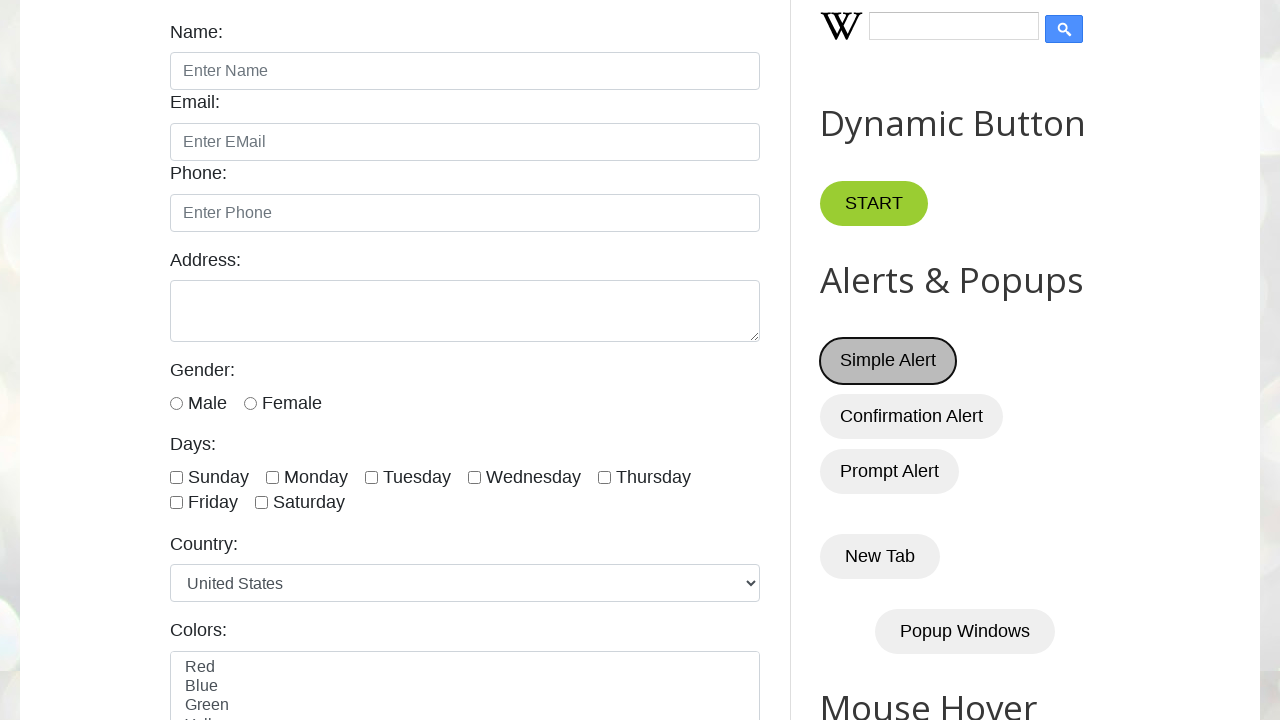

Set up dialog handler to accept alerts
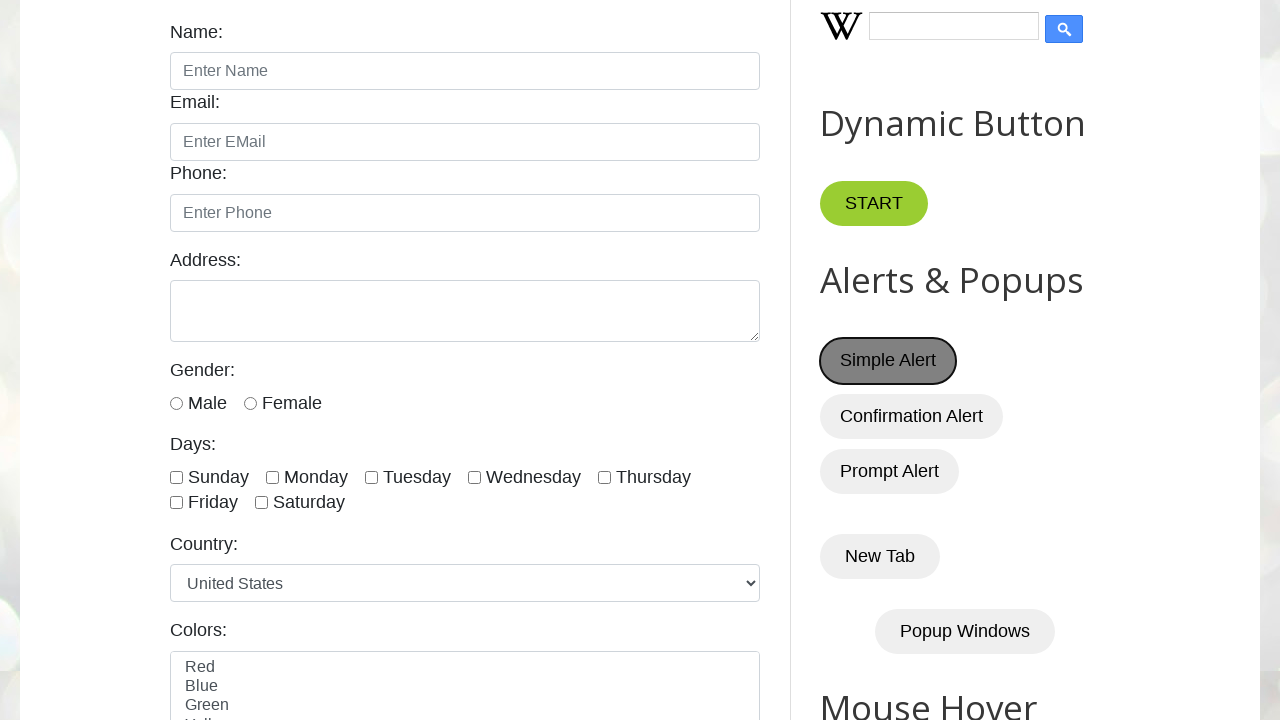

Registered custom dialog handler that logs and accepts alerts
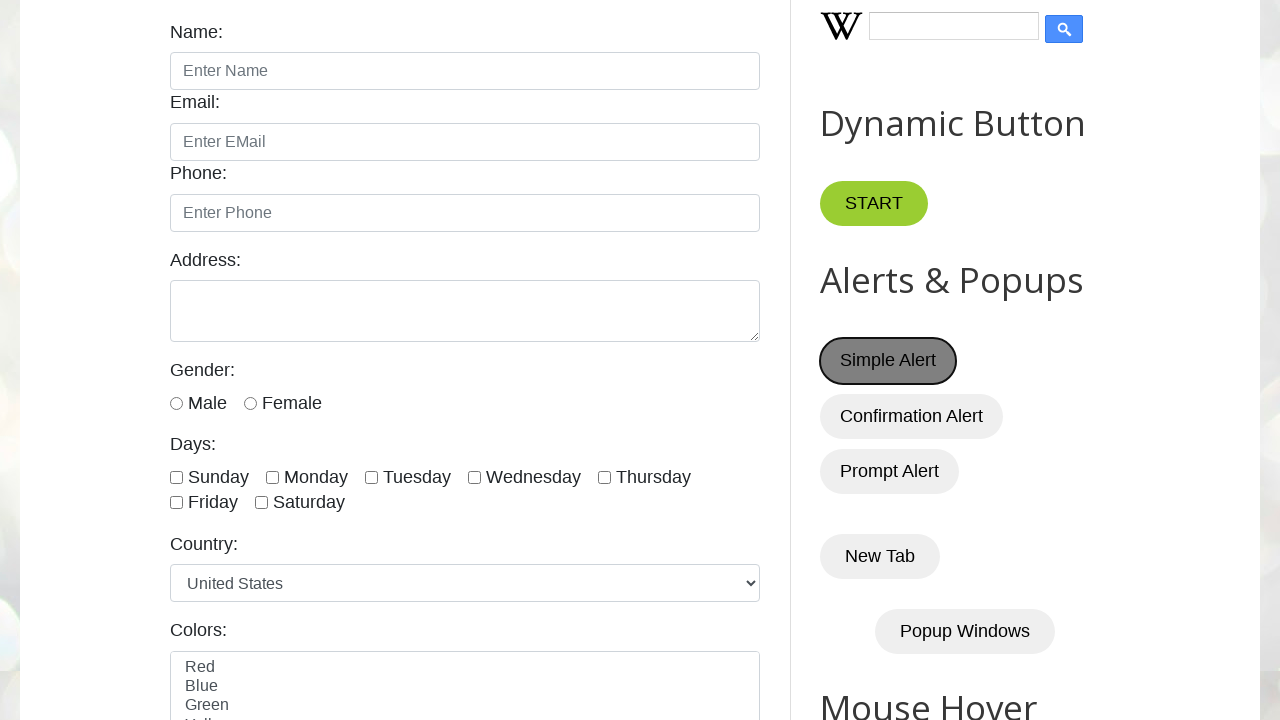

Clicked alert button to trigger dialog at (888, 361) on #alertBtn
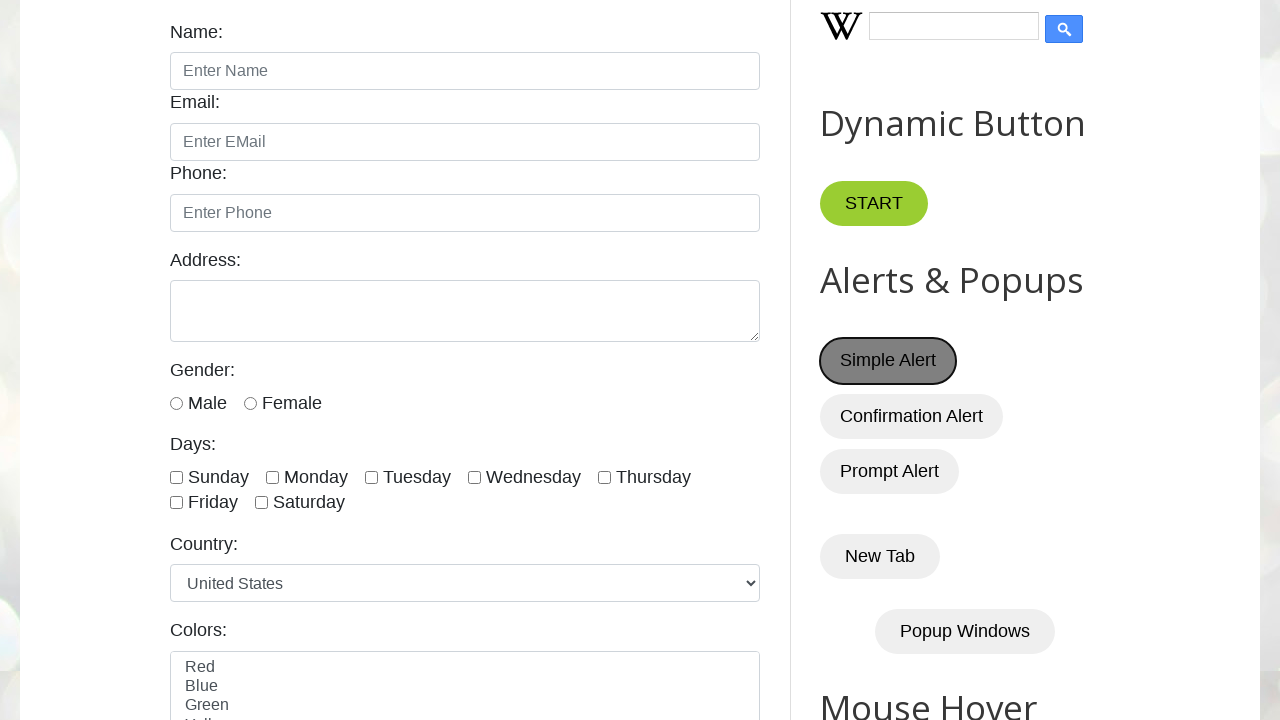

Waited for dialog to be handled
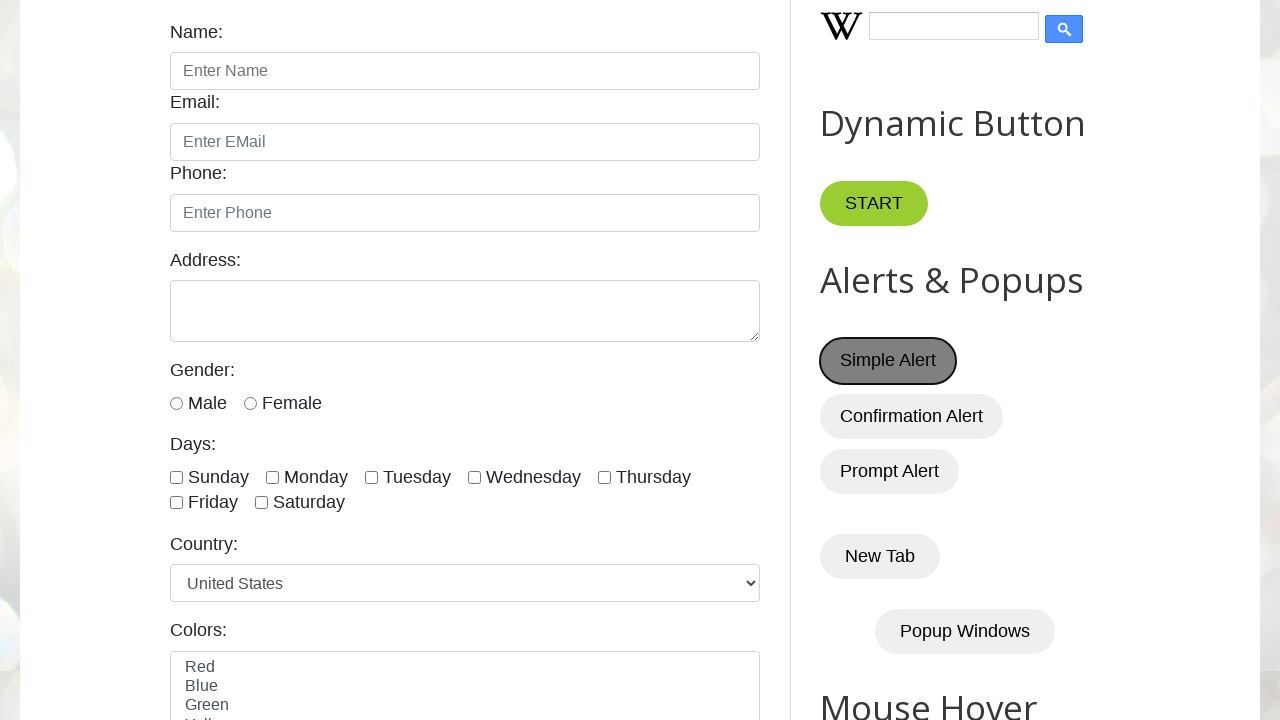

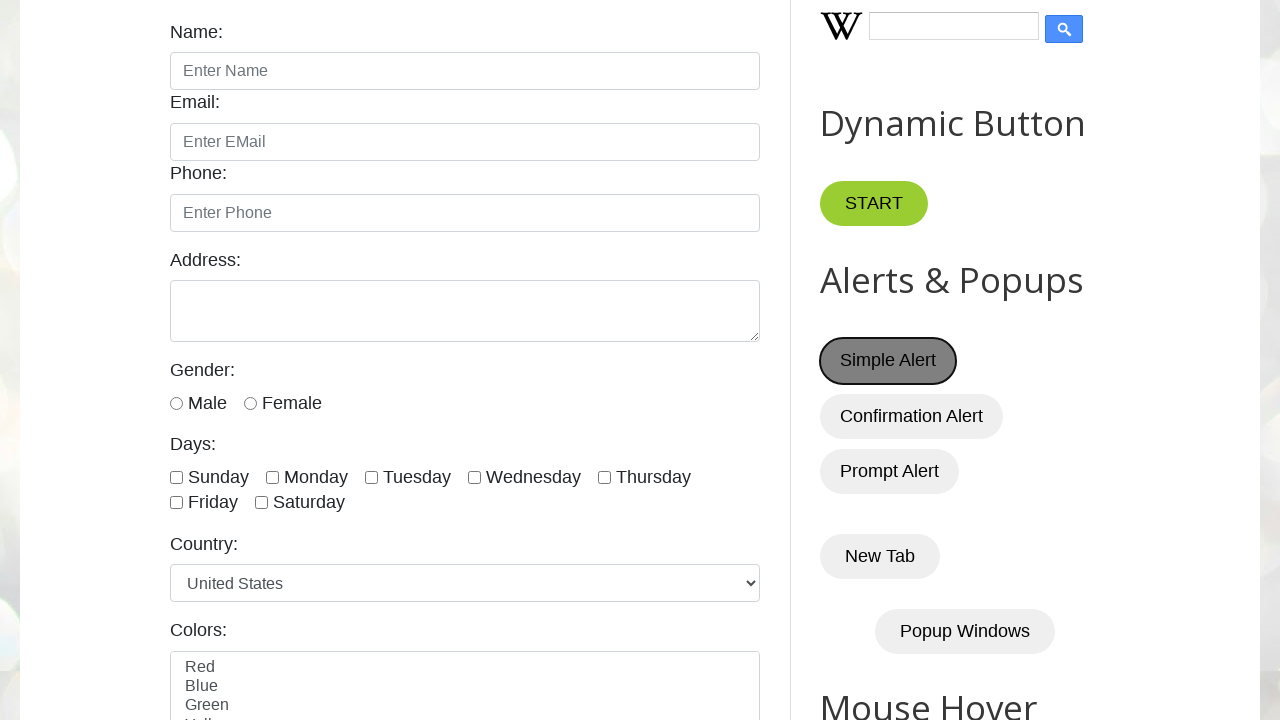